Tests that the table headers on the Y submenu page display the correct column names: Language, Author, Date, Comments, Rate

Starting URL: https://www.99-bottles-of-beer.net

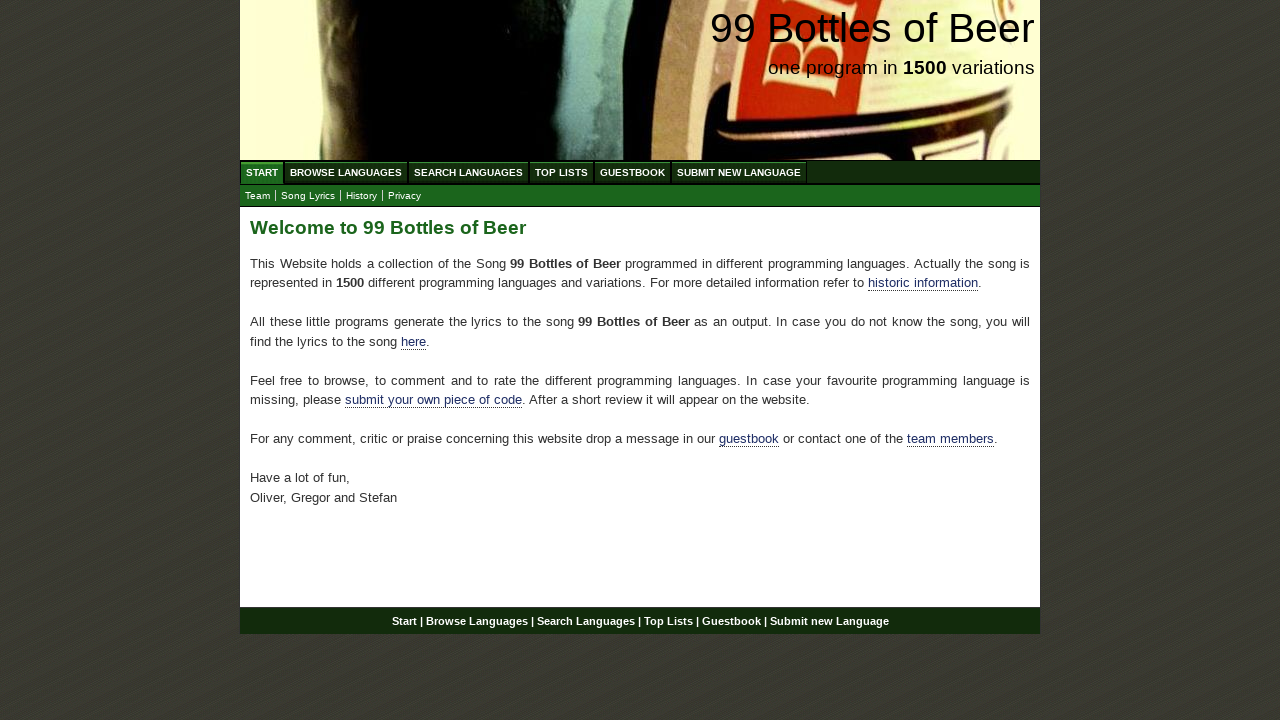

Clicked on 'Browse Languages' menu at (346, 172) on a:has-text('Browse Languages')
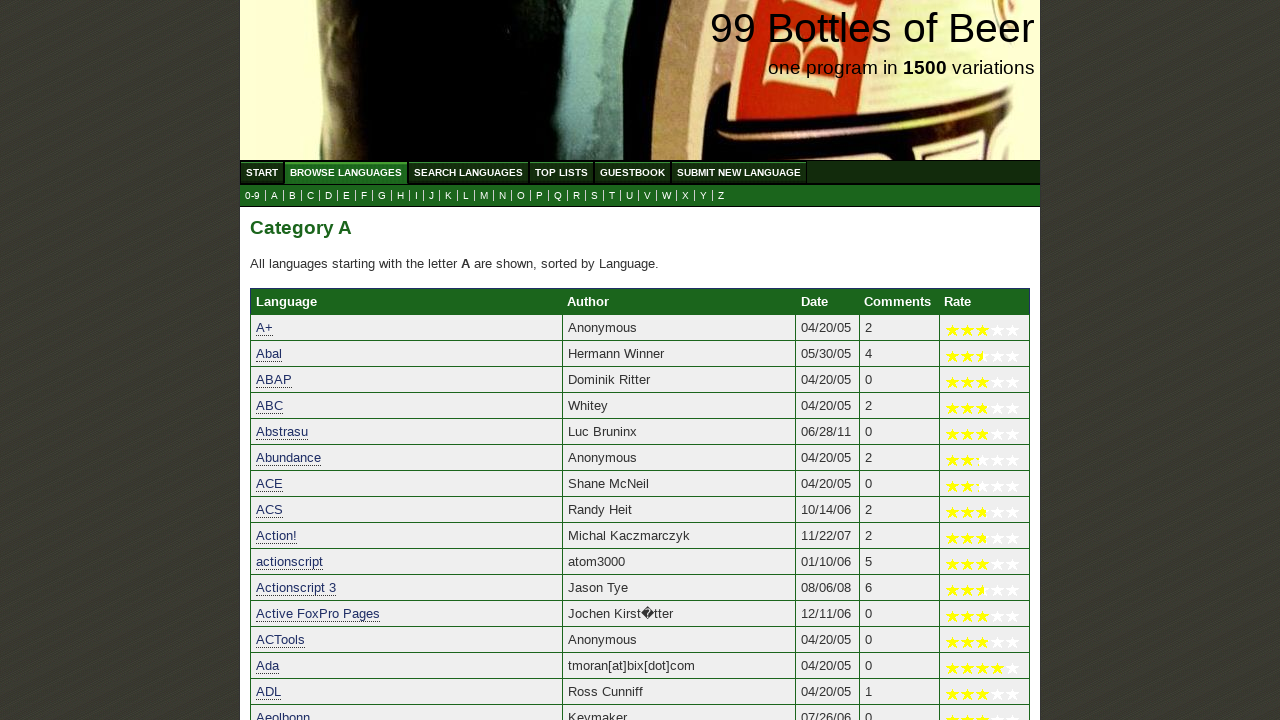

Clicked on 'Y' submenu at (704, 196) on a:has-text('Y')
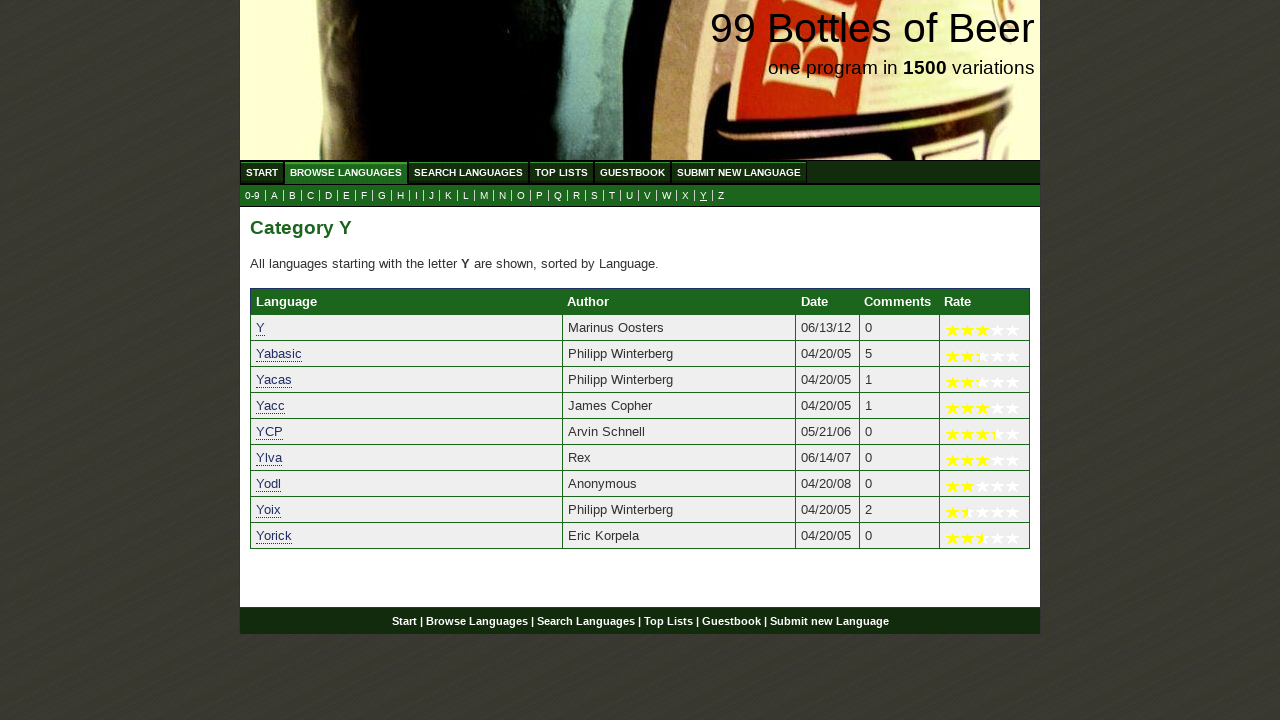

Table loaded on Y submenu page
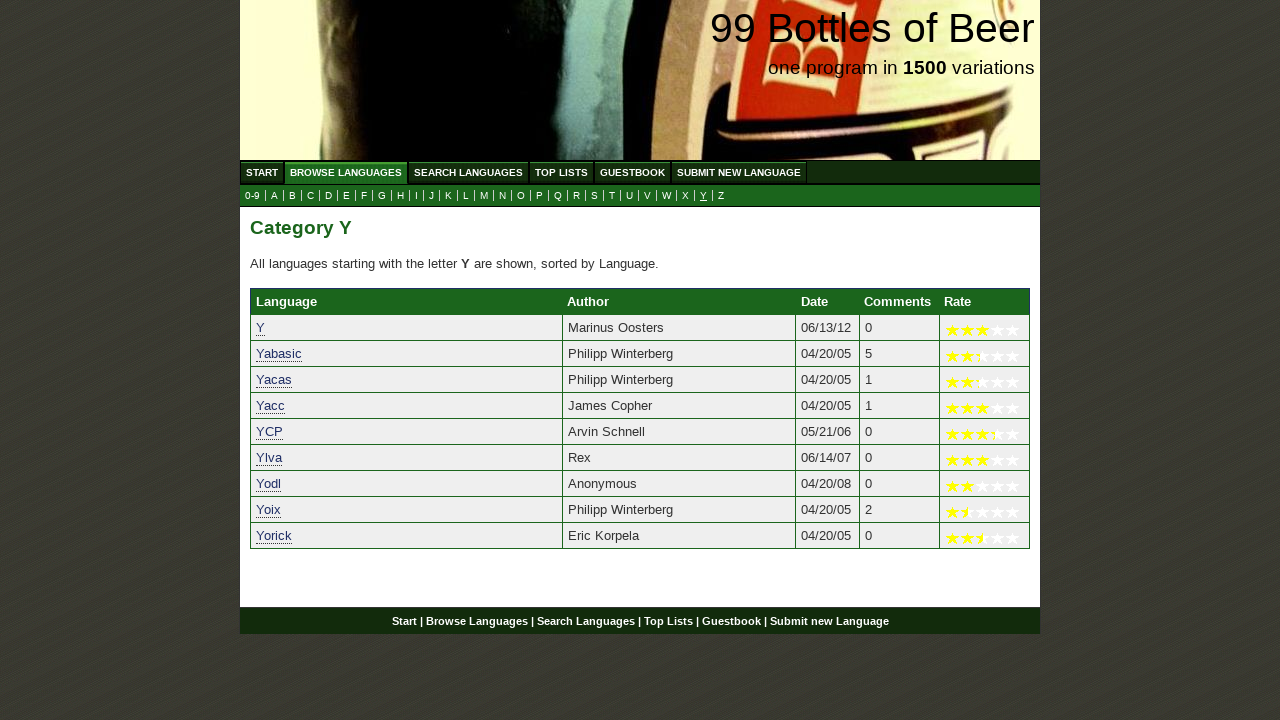

Retrieved table header names
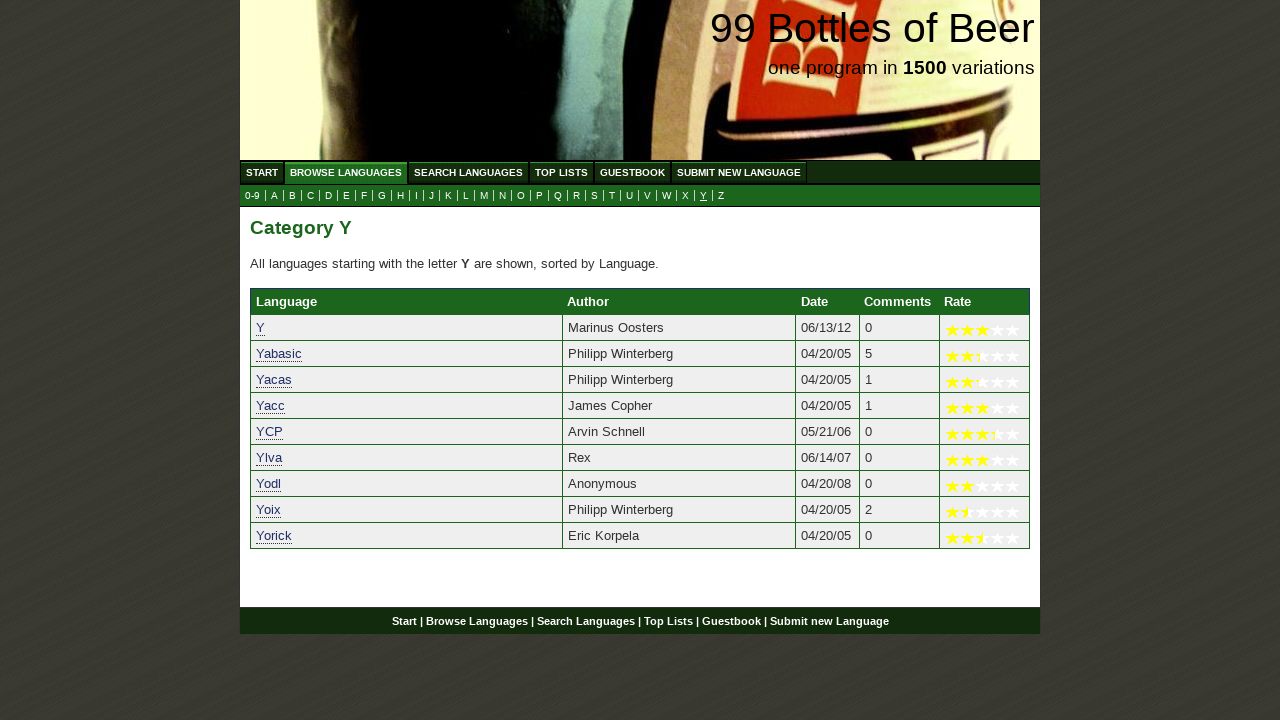

Verified table headers match expected values: Language, Author, Date, Comments, Rate
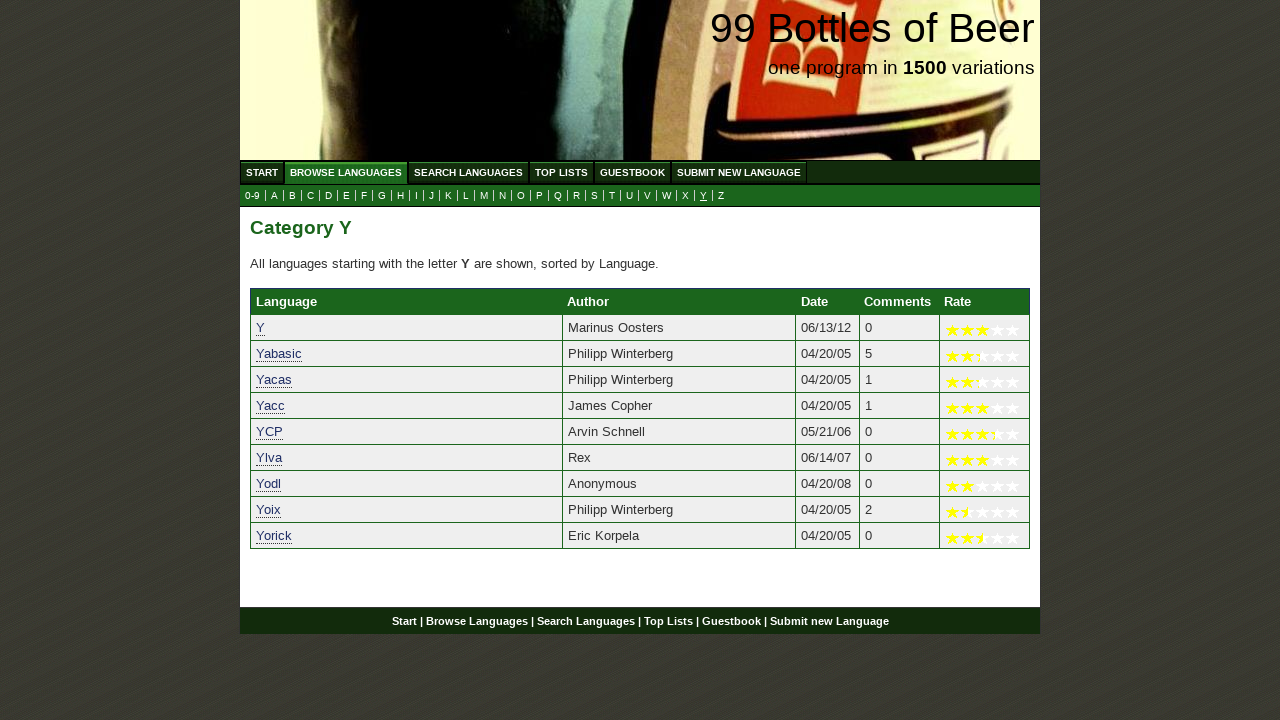

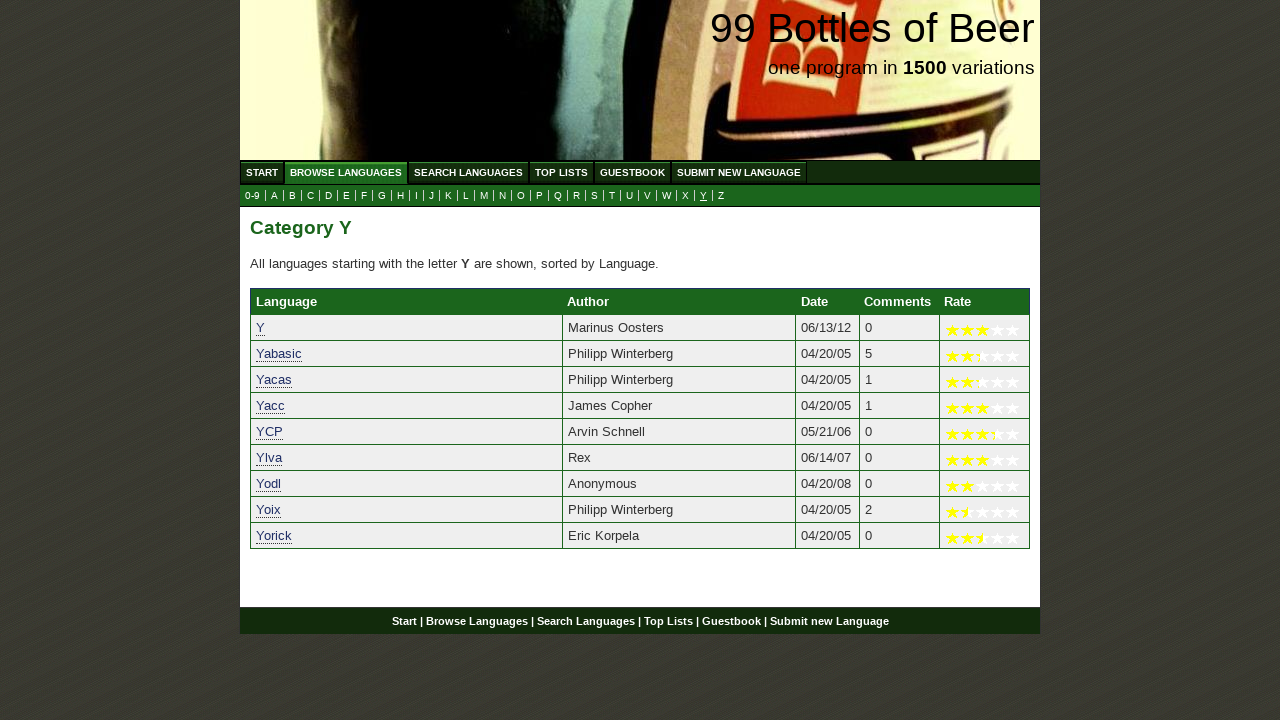